Tests drag and drop functionality on jQuery UI demo page by dragging an element to a drop zone and verifying that the drop zone changes color and text

Starting URL: https://jqueryui.com/droppable/

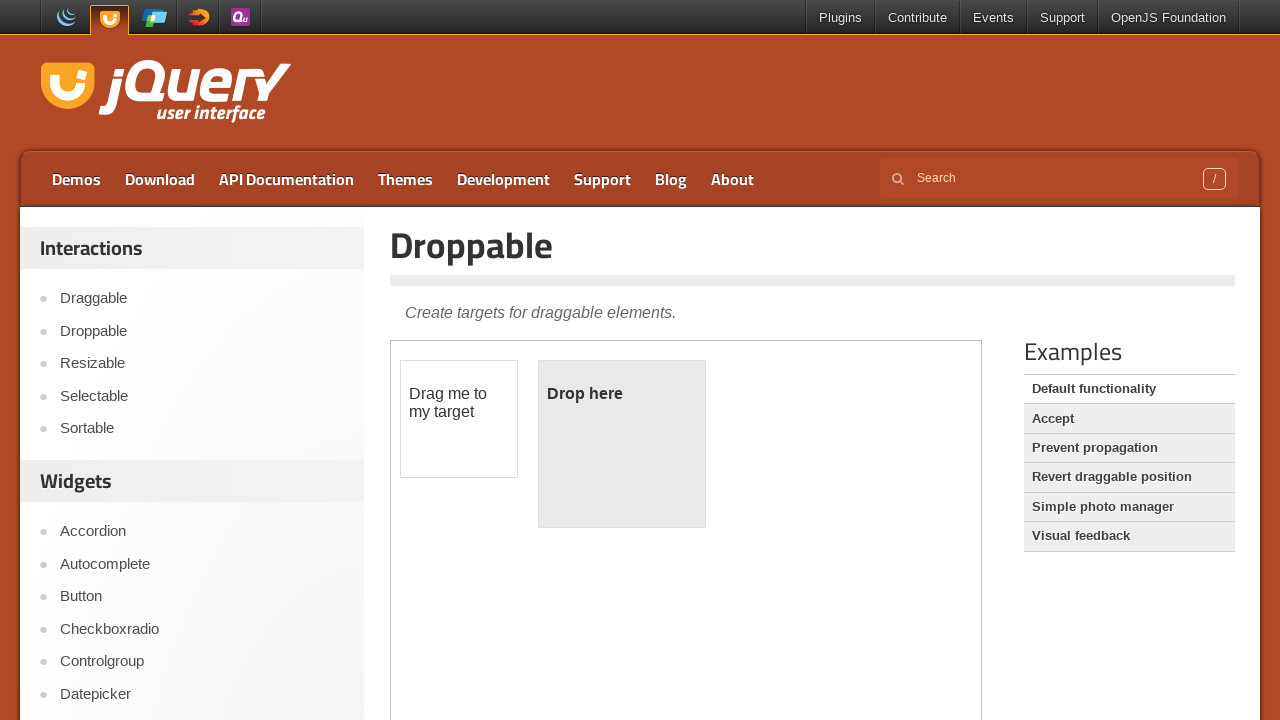

Located and switched to demo iframe
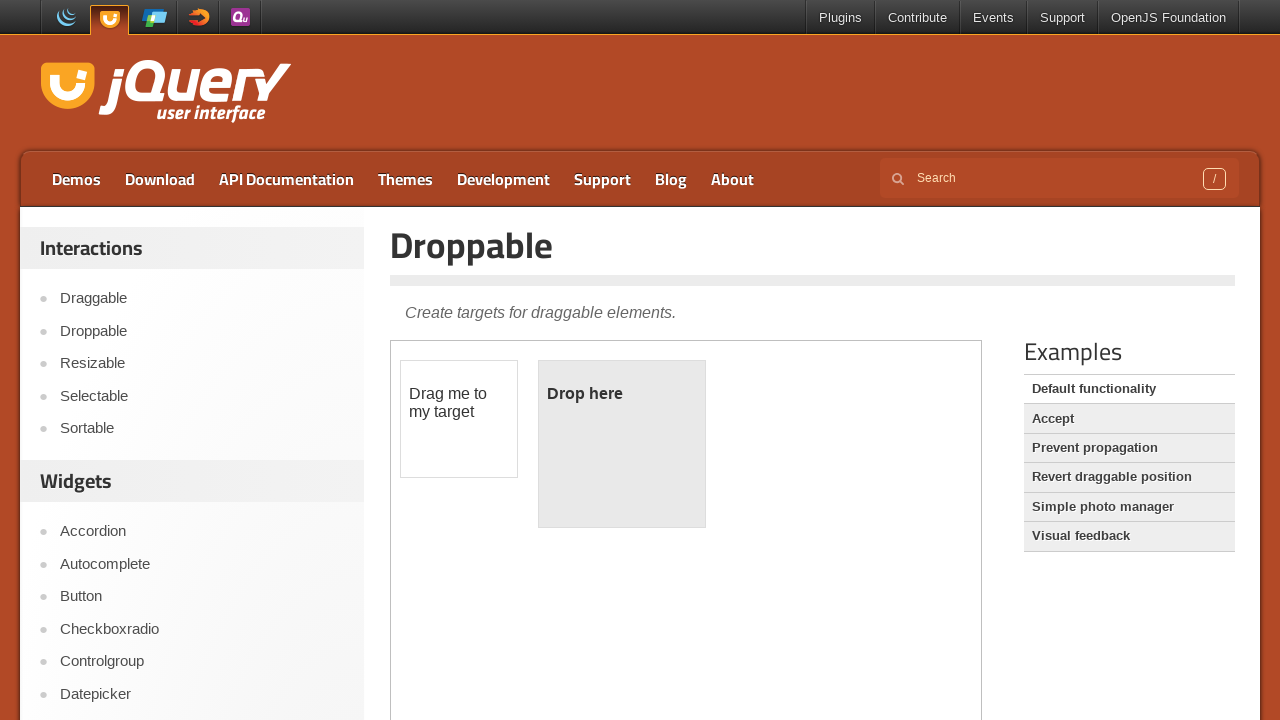

Located draggable source element
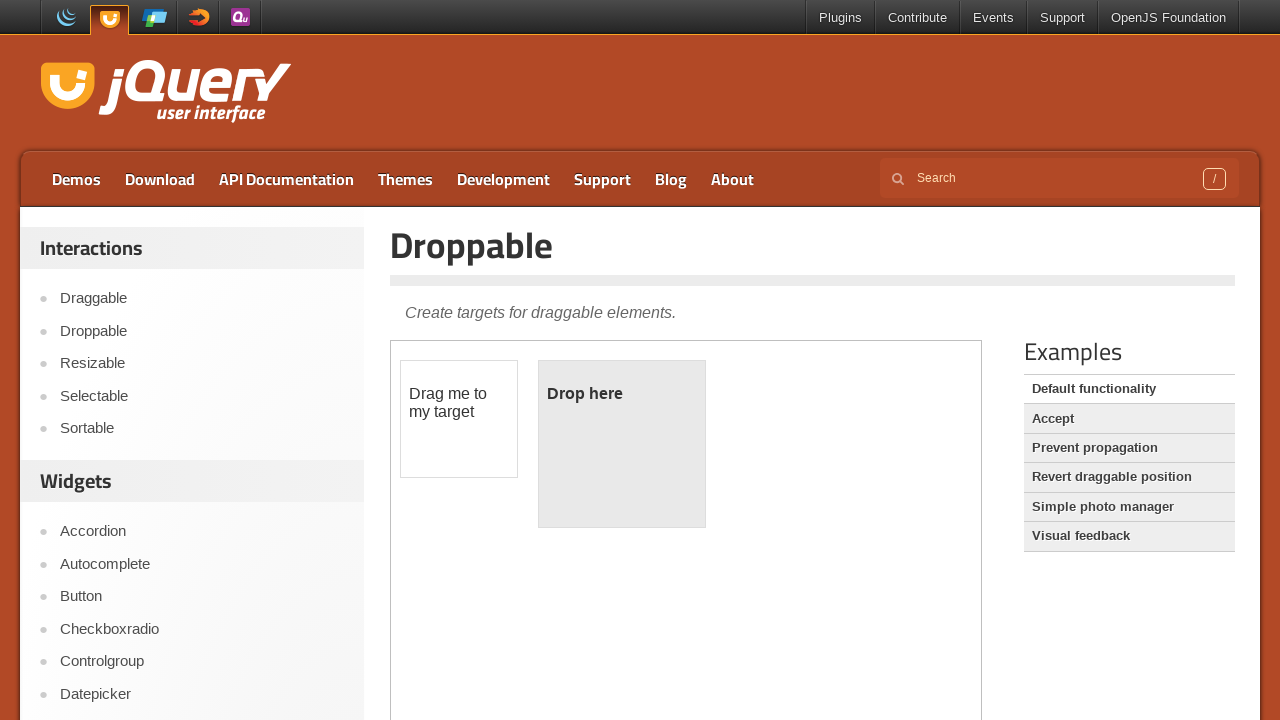

Located droppable target element
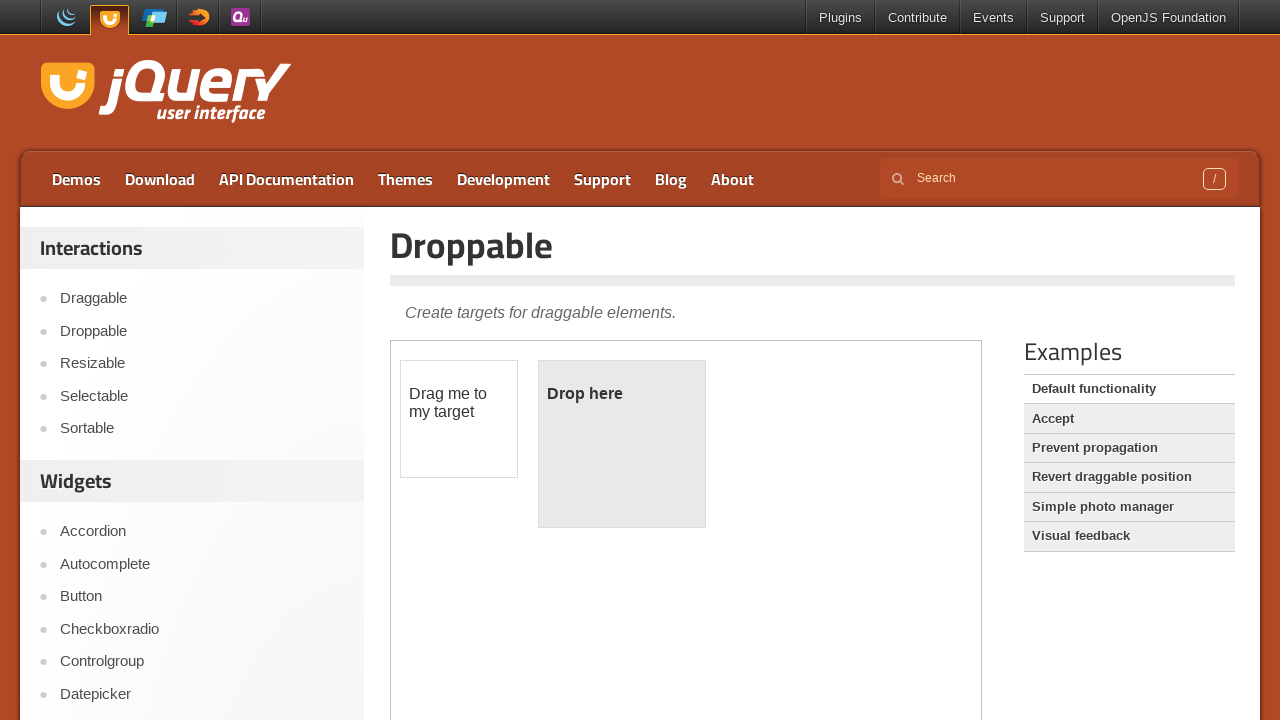

Retrieved initial drop zone background color: rgb(233, 233, 233)
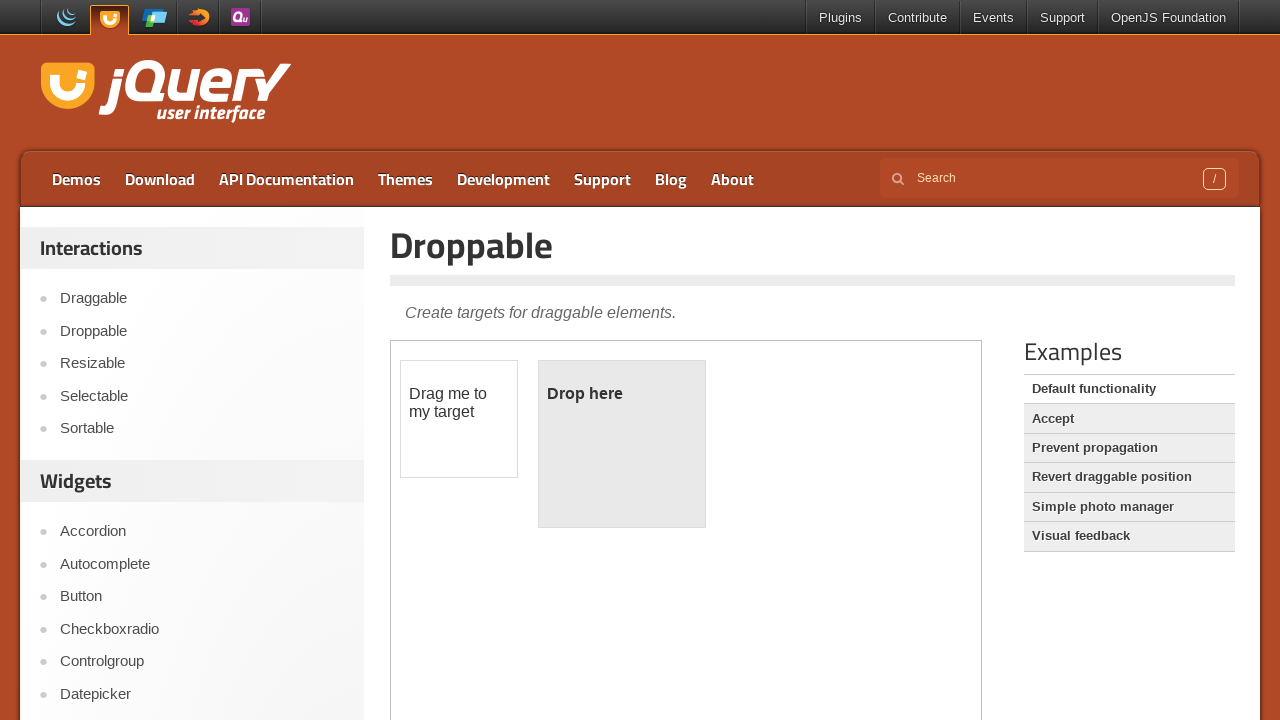

Retrieved initial drop zone text: Drop here
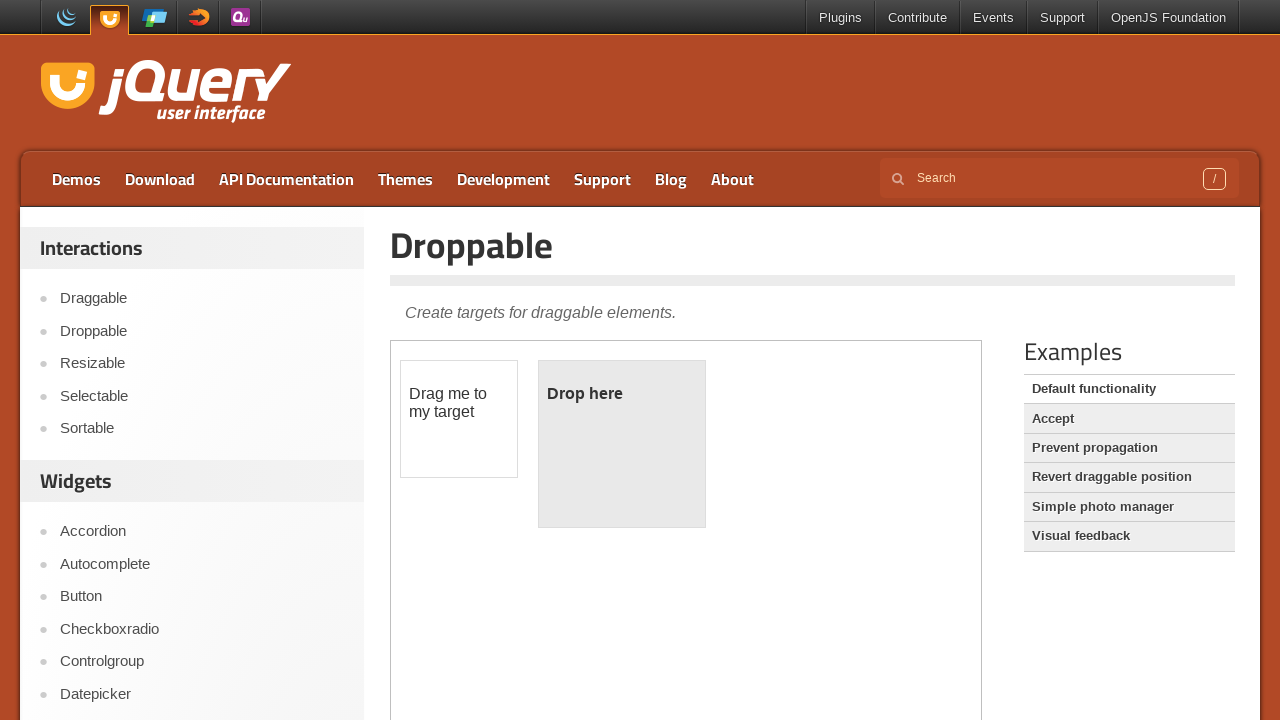

Dragged source element to drop zone at (622, 444)
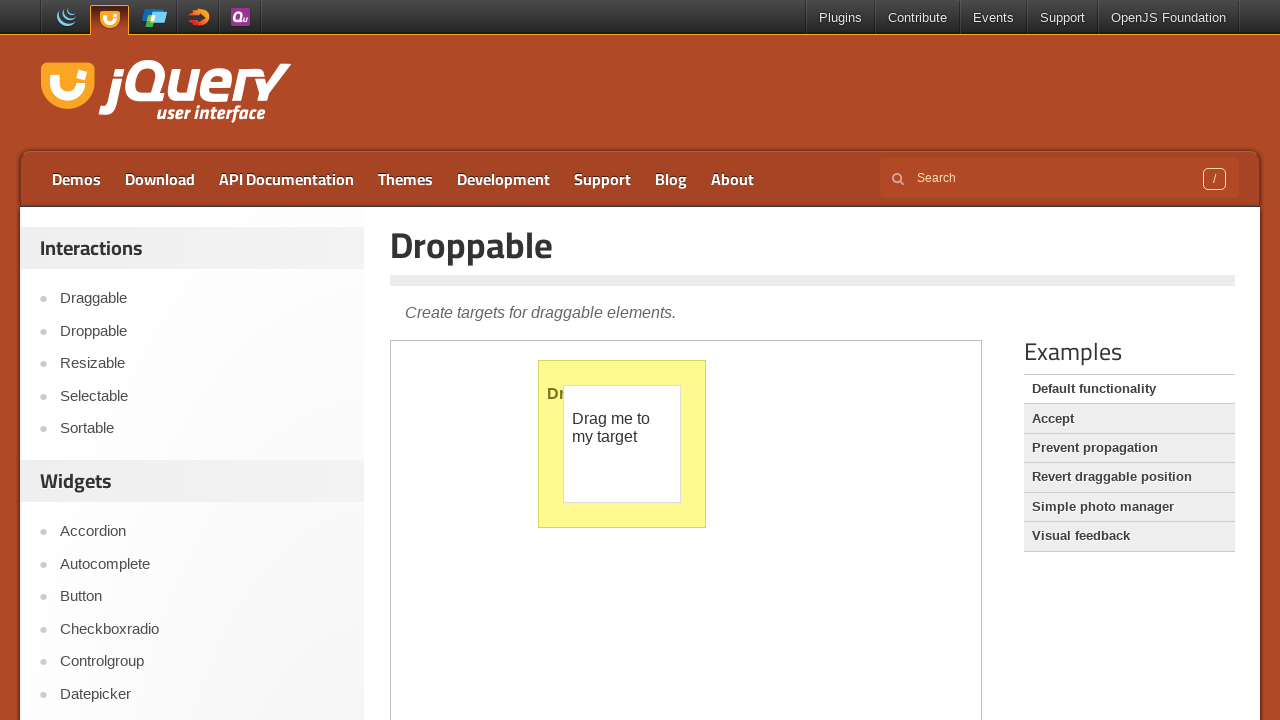

Retrieved final drop zone background color: rgb(255, 250, 144)
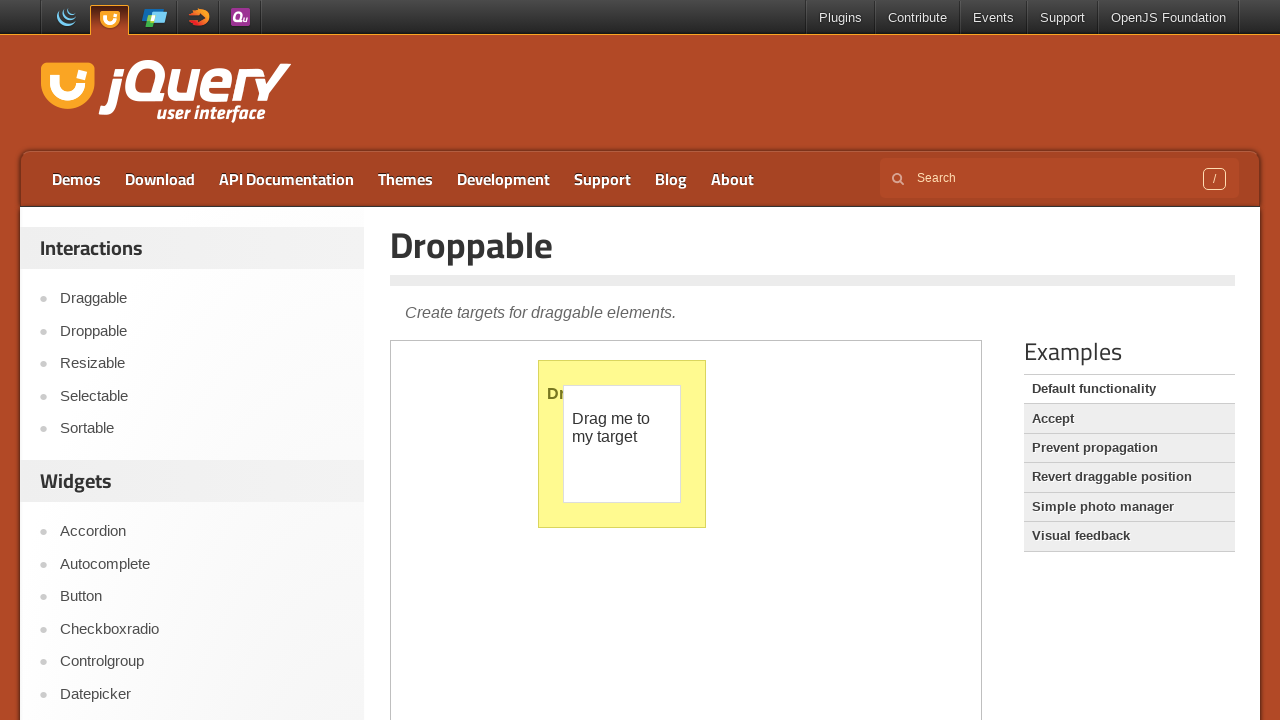

Retrieved final drop zone text: Dropped!
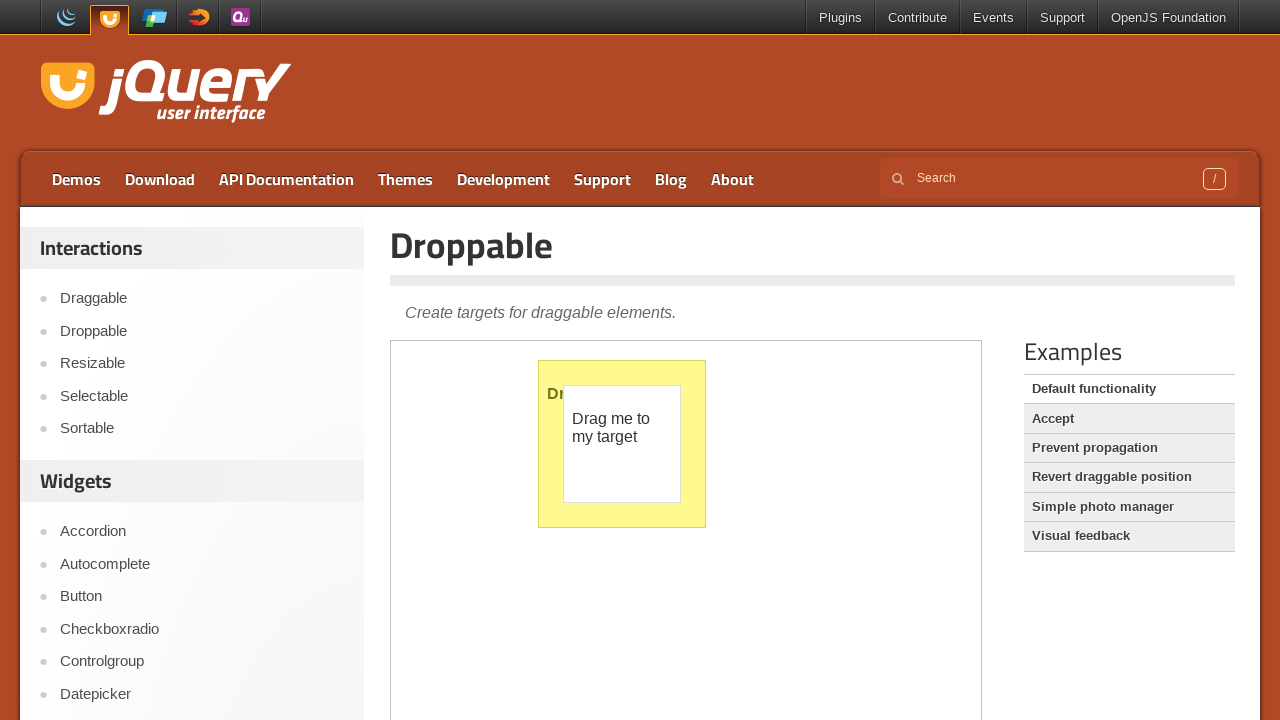

Verified drop zone color changed after drop operation
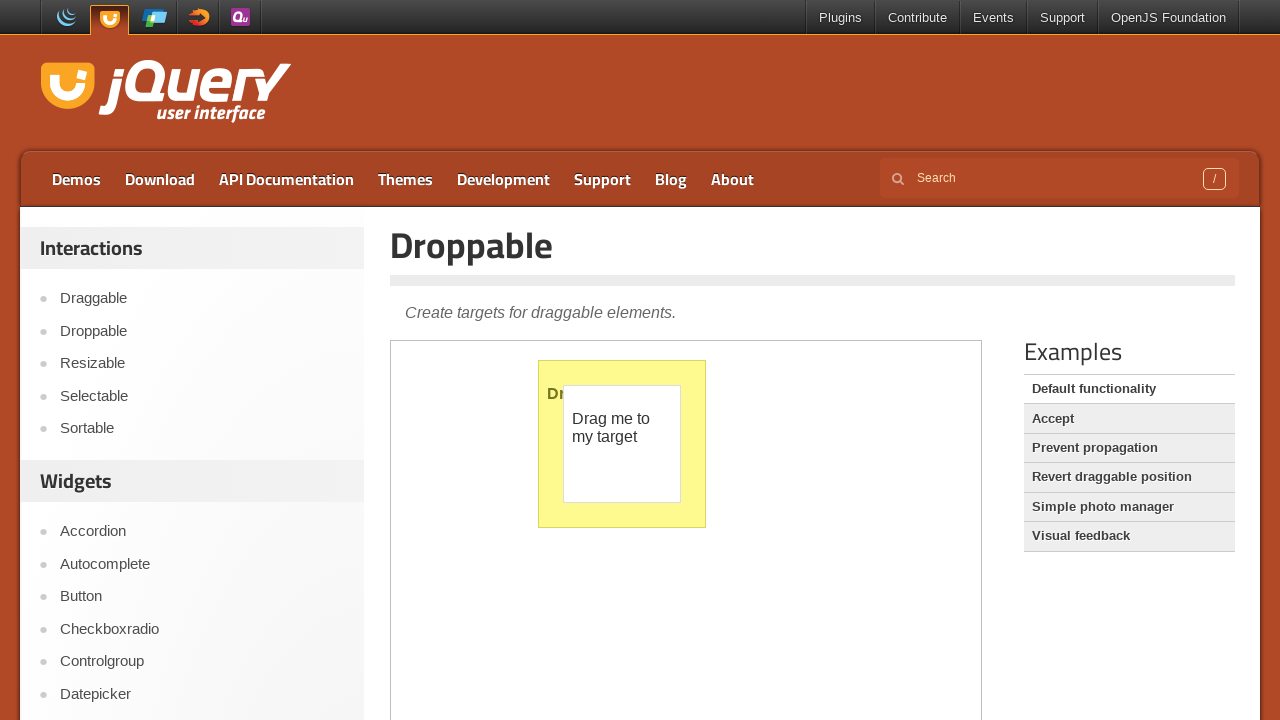

Verified drop zone text changed after drop operation
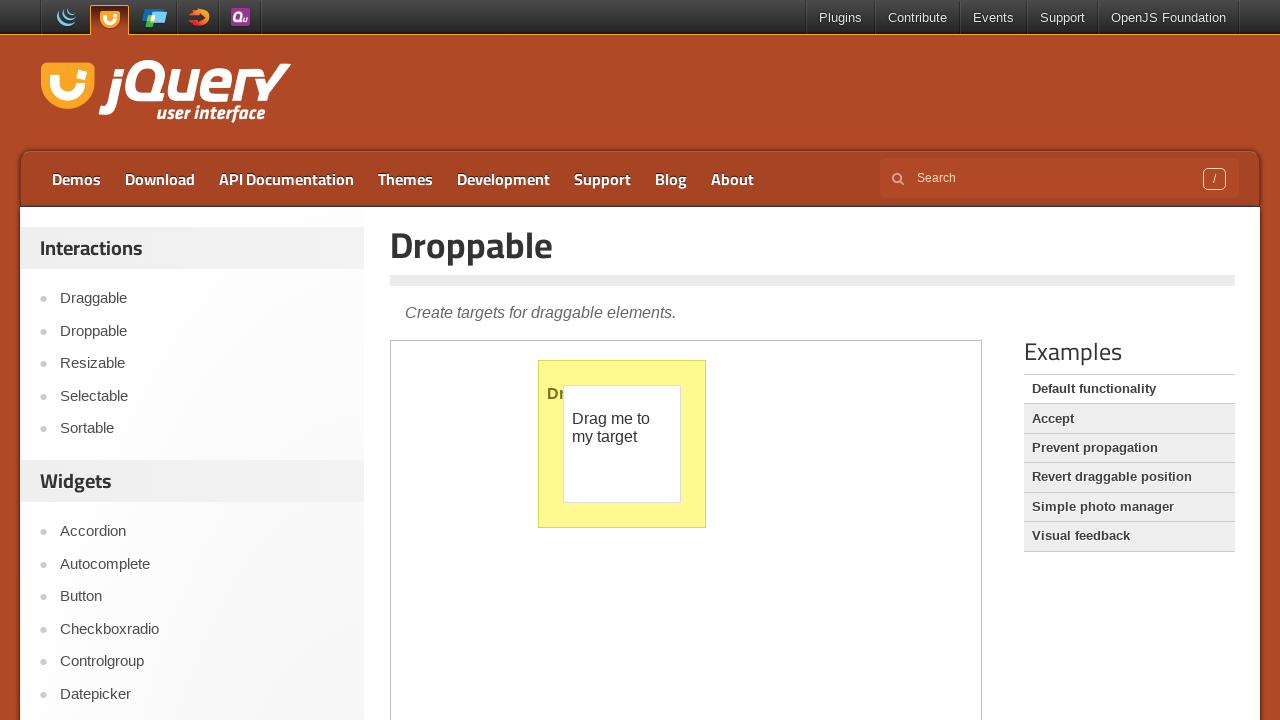

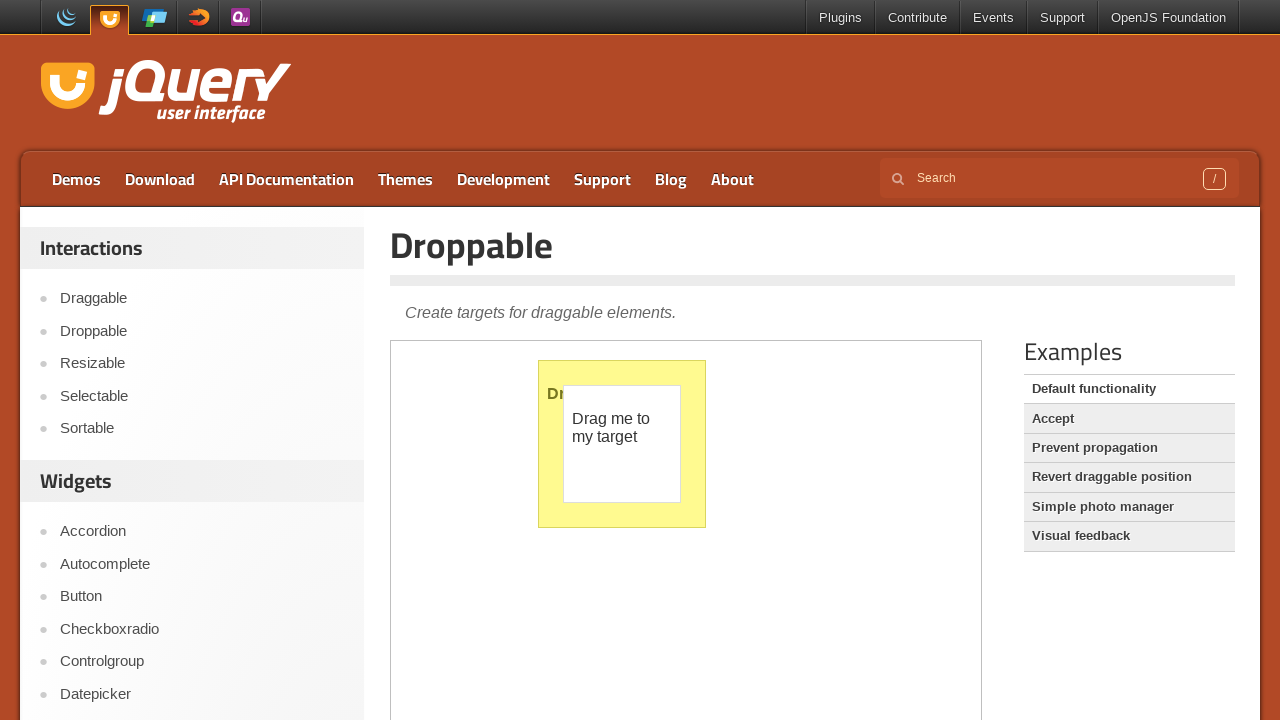